Tests JavaScript wait functionality by waiting for messages to be received and rendered, then verifying the message count

Starting URL: https://eviltester.github.io/synchole/messages.html

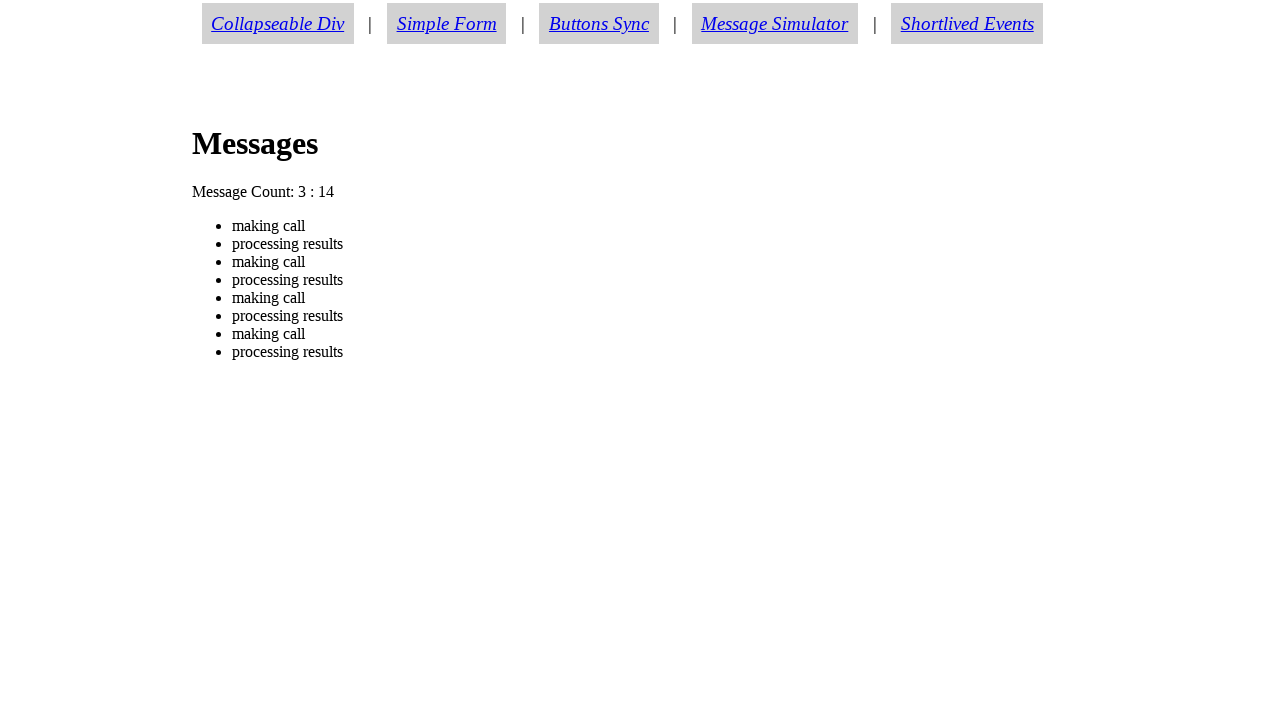

Navigated to messages.html
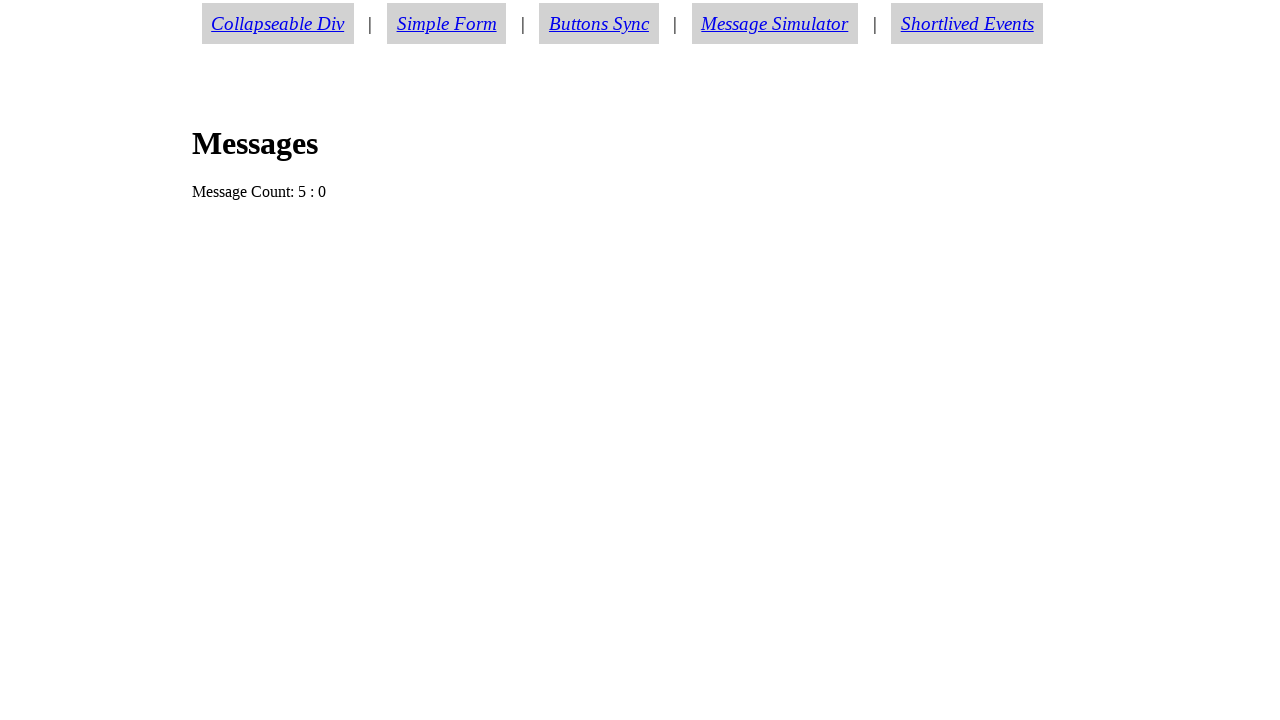

JavaScript condition satisfied: messages received and rendering complete
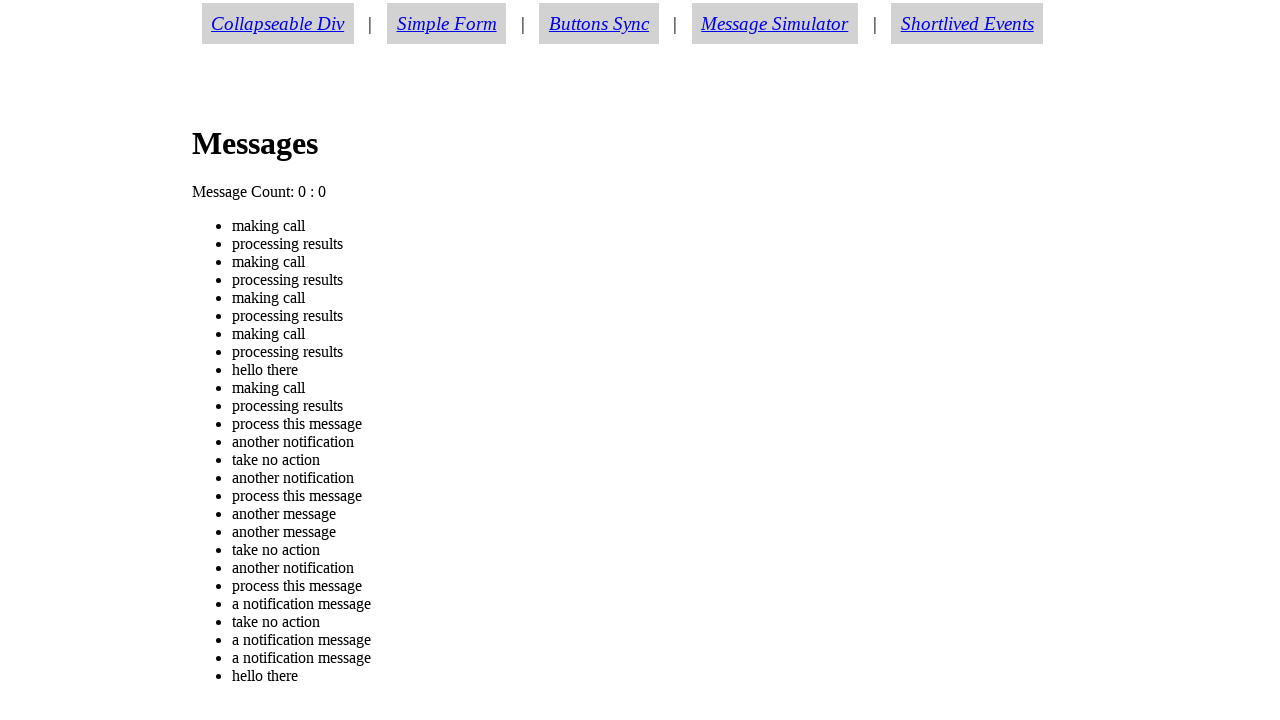

Retrieved initial message count text
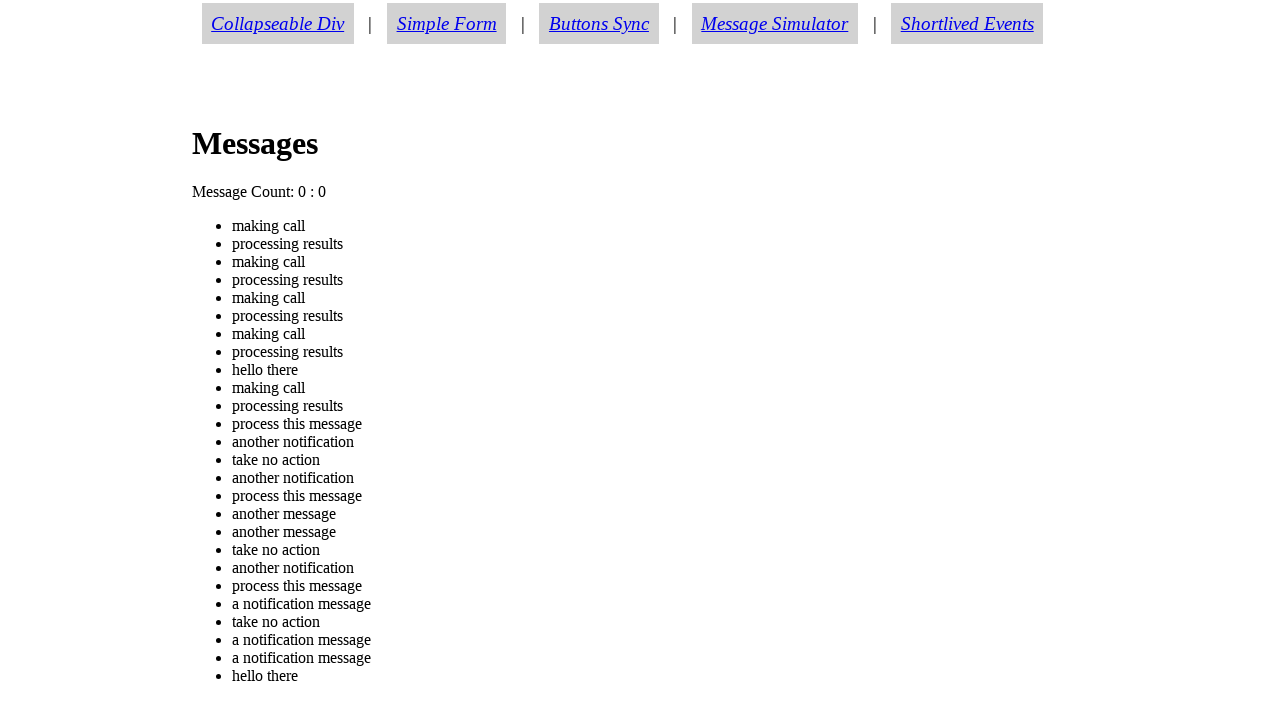

Waited 1000ms before checking message count stability
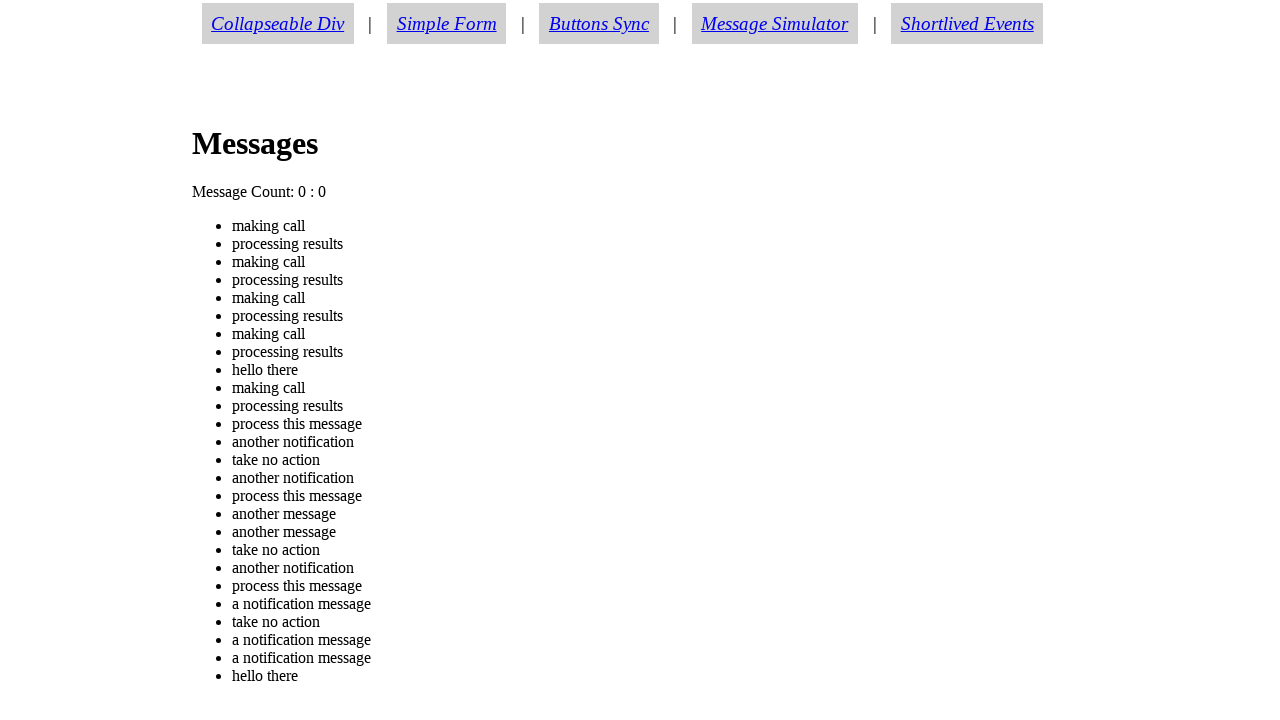

Waited 1000ms to check if message count has stabilized
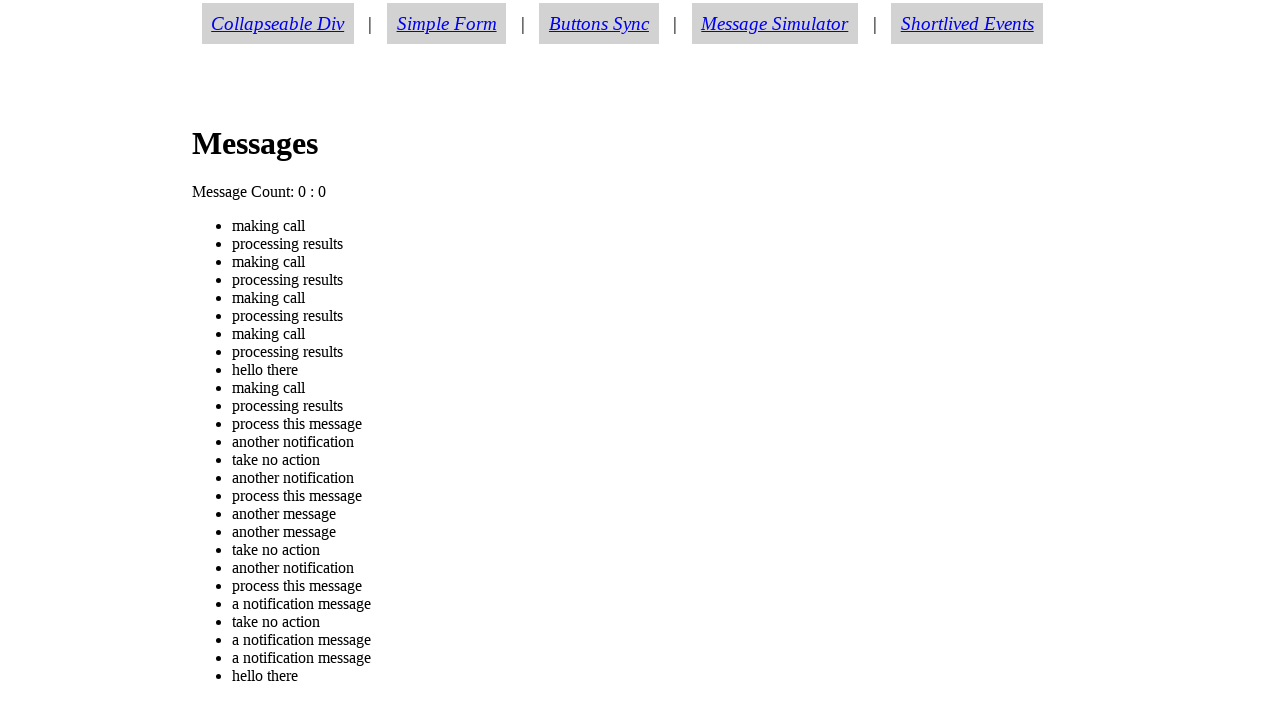

Retrieved current message count text for comparison
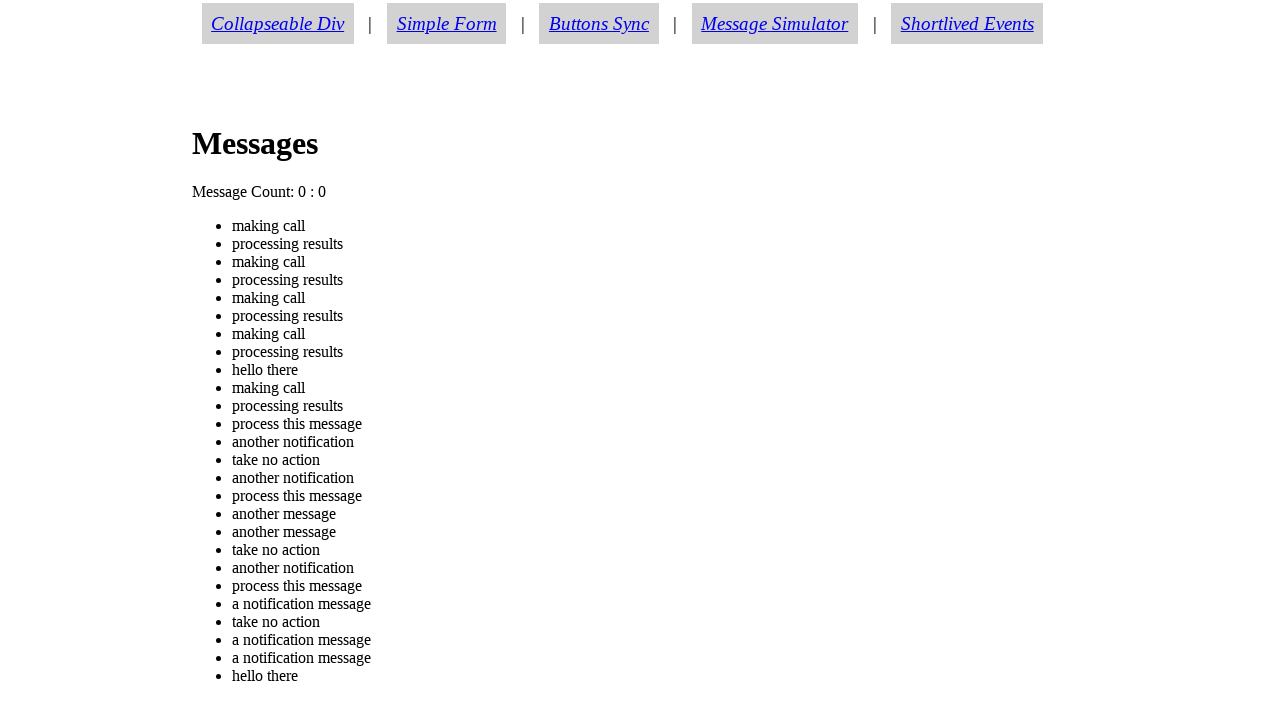

Located message count element
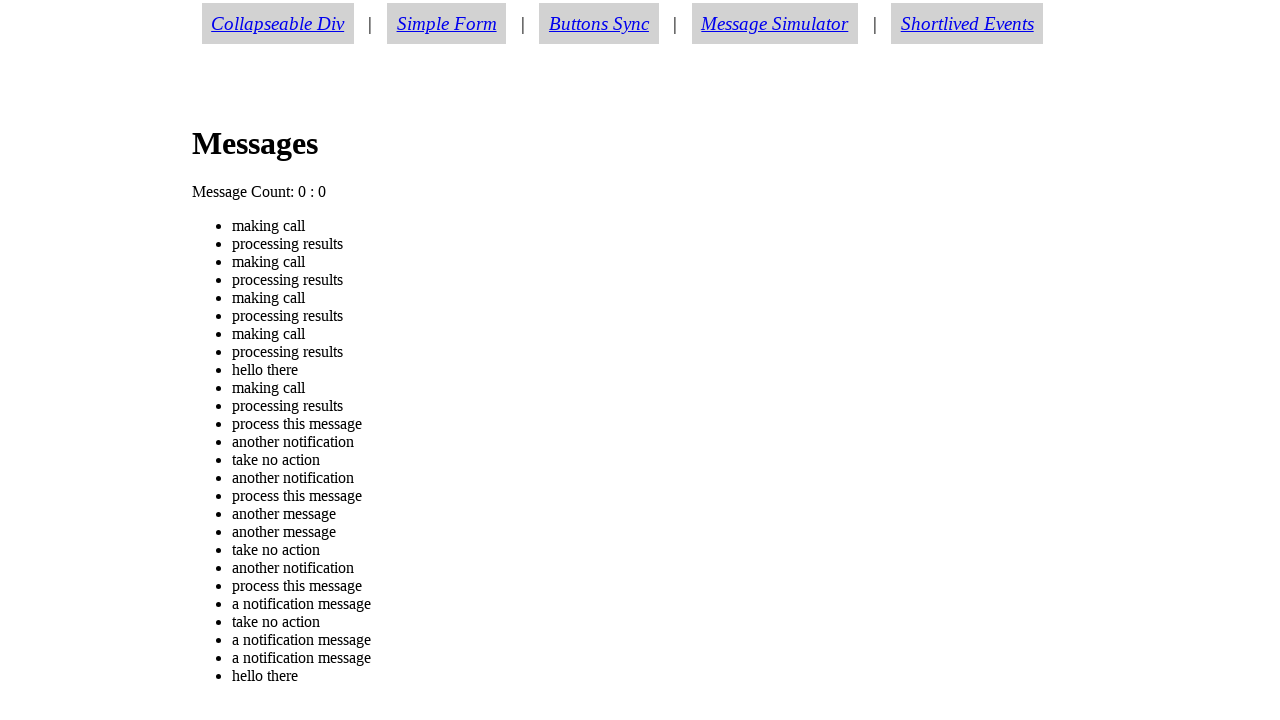

Verified message count equals 'Message Count: 0 : 0'
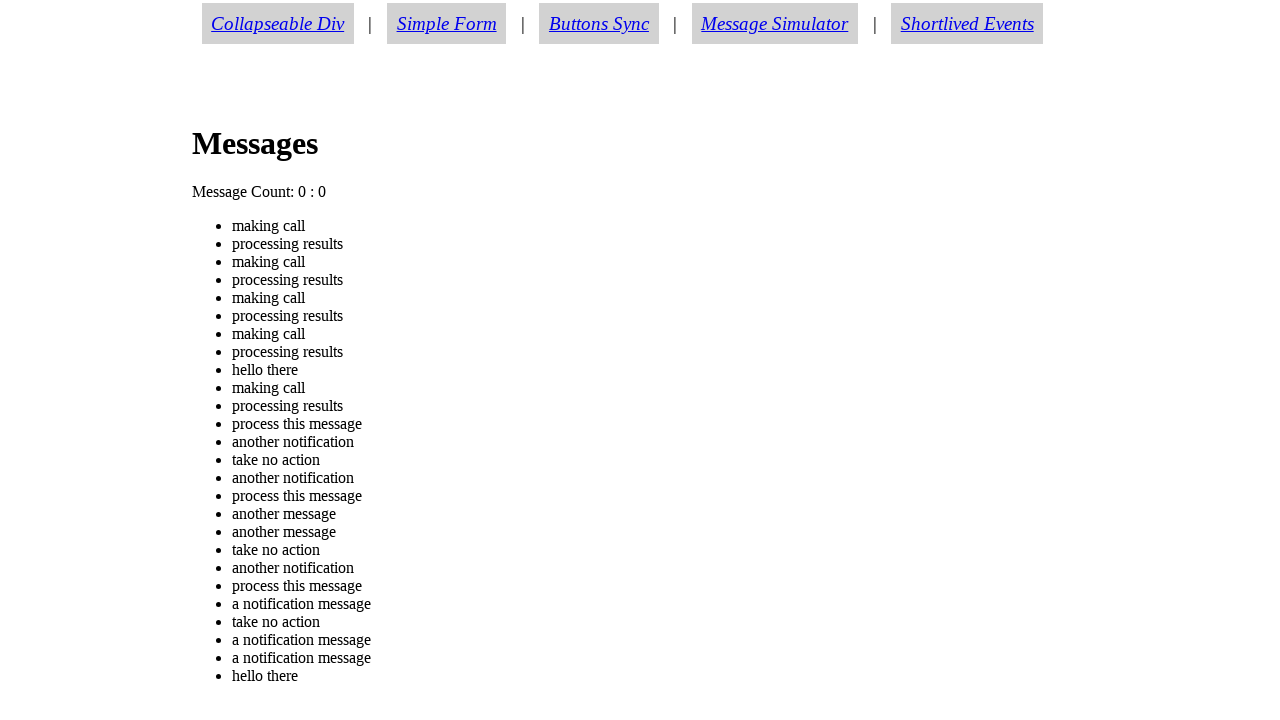

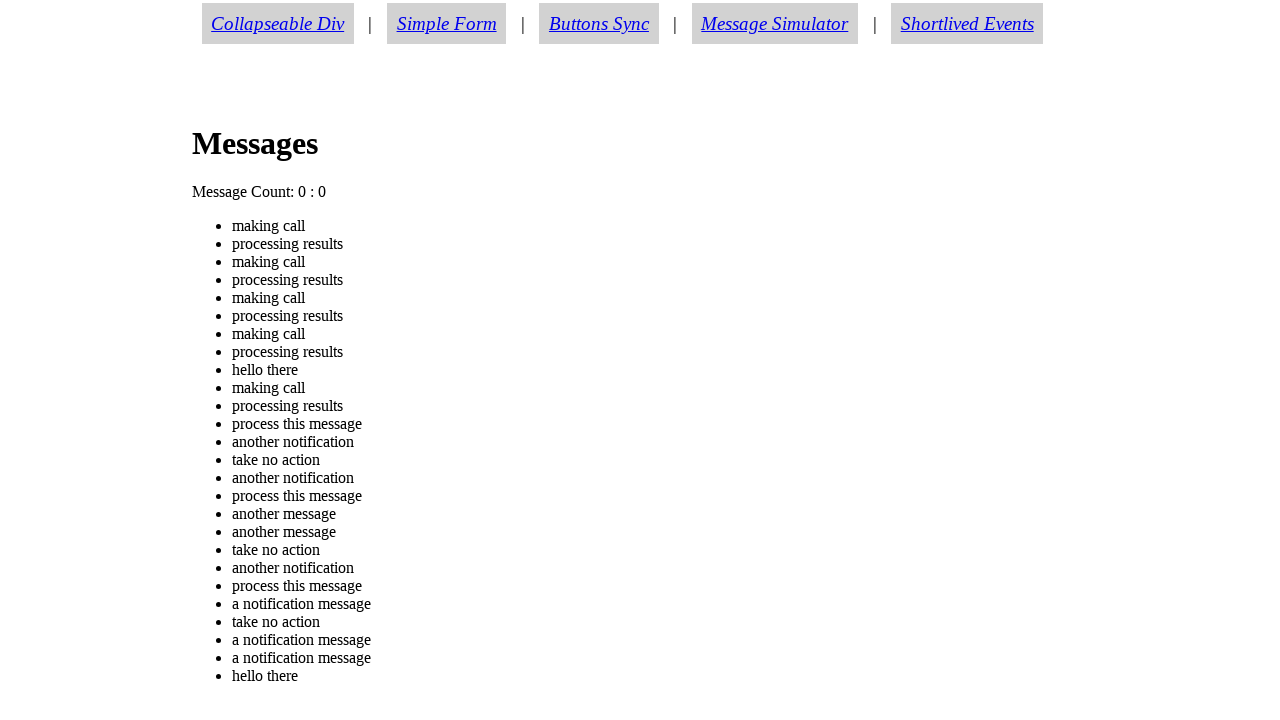